Tests JavaScript alert handling by filling a name field, triggering both single-option (accept) and two-option (dismiss) alert dialogs, and verifying alert text content.

Starting URL: https://rahulshettyacademy.com/AutomationPractice

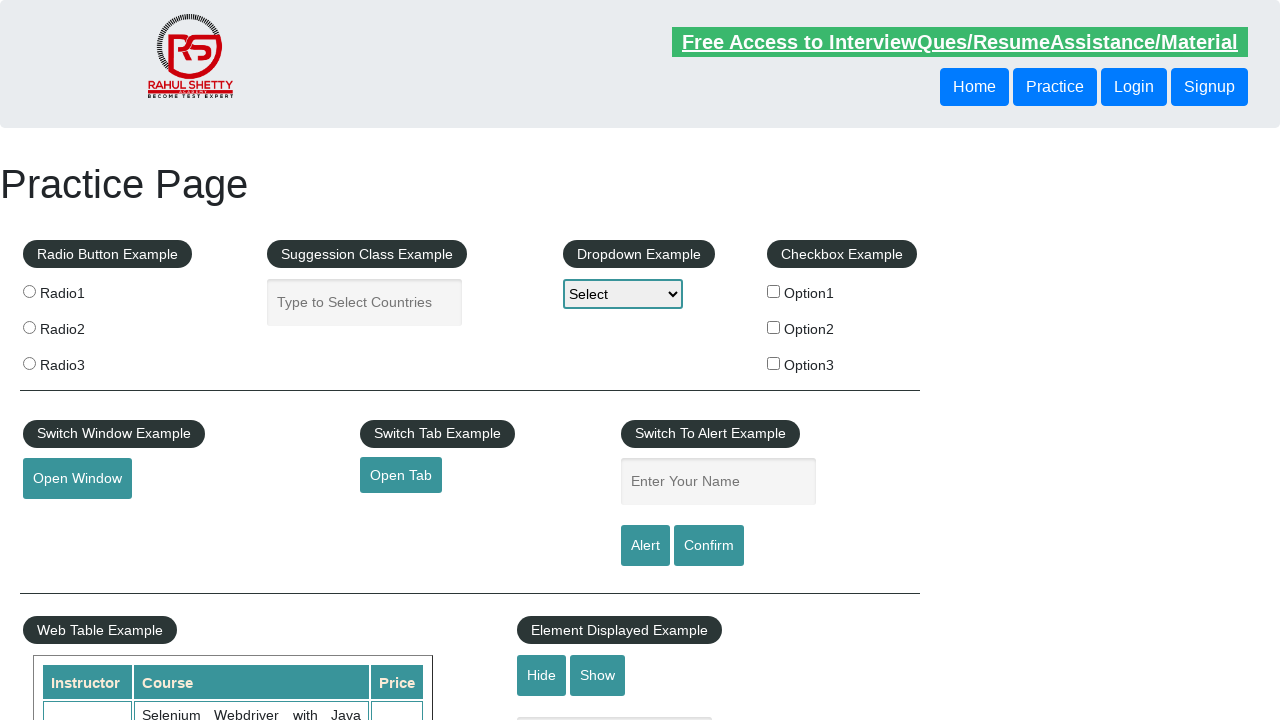

Set up dialog handler to accept first alert
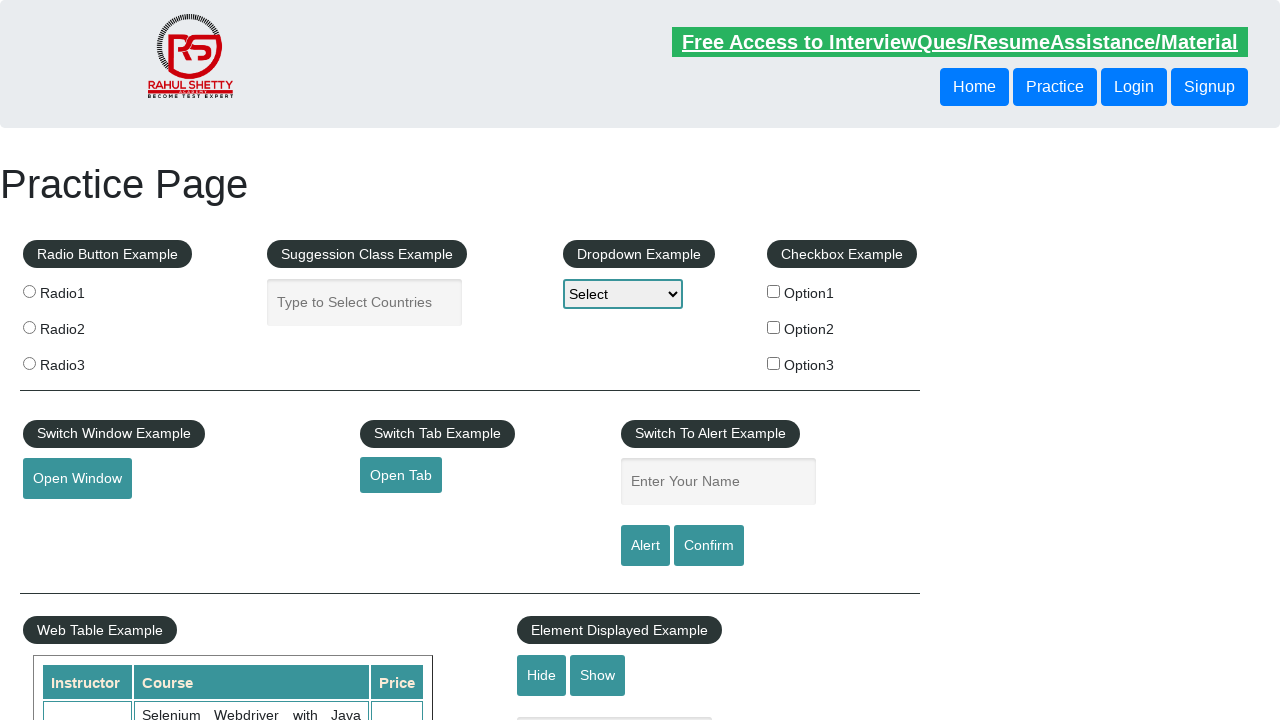

Filled name field with 'Test' on input[name='enter-name']
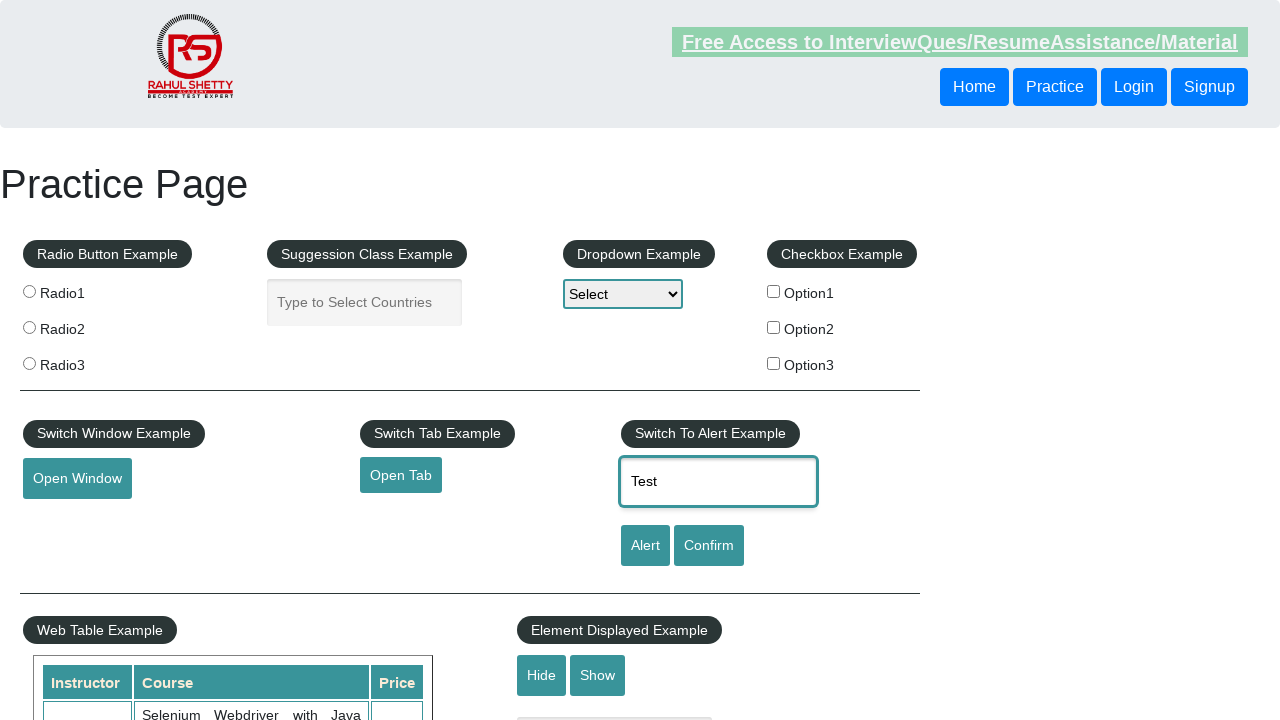

Clicked alert button to trigger single-option alert at (645, 546) on #alertbtn
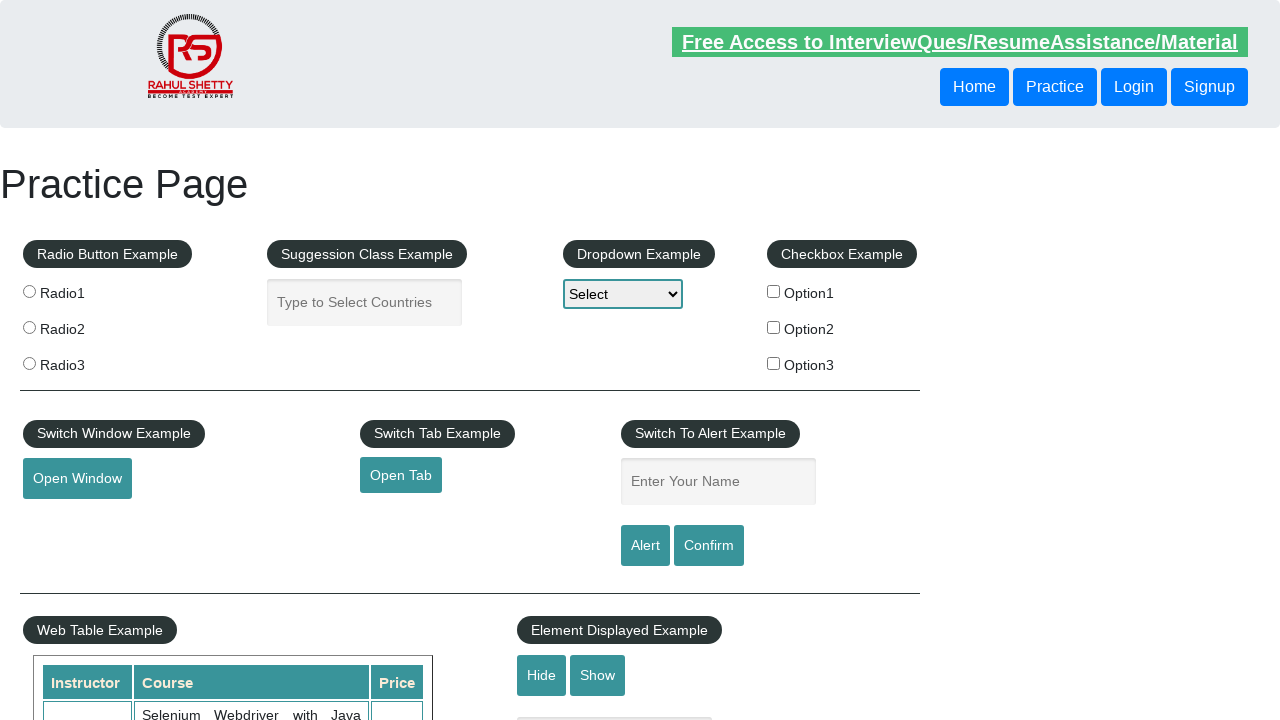

Waited for first alert to be handled
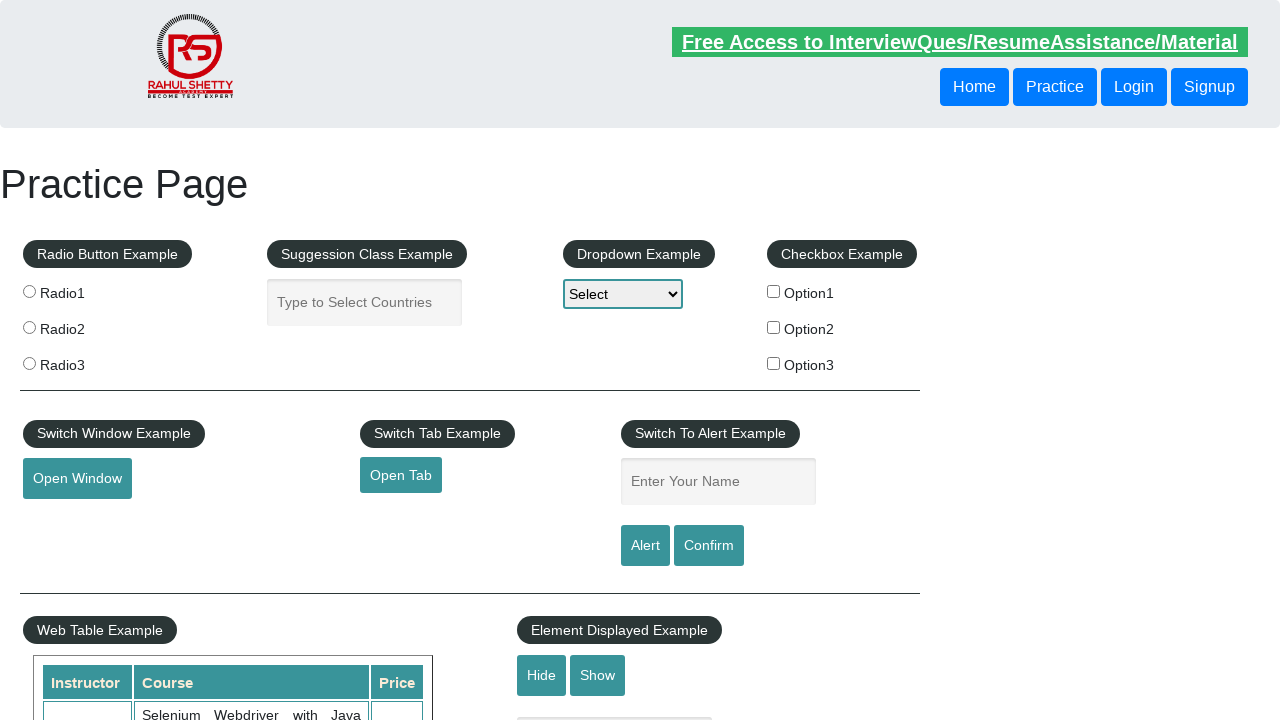

Set up dialog handler to dismiss second alert
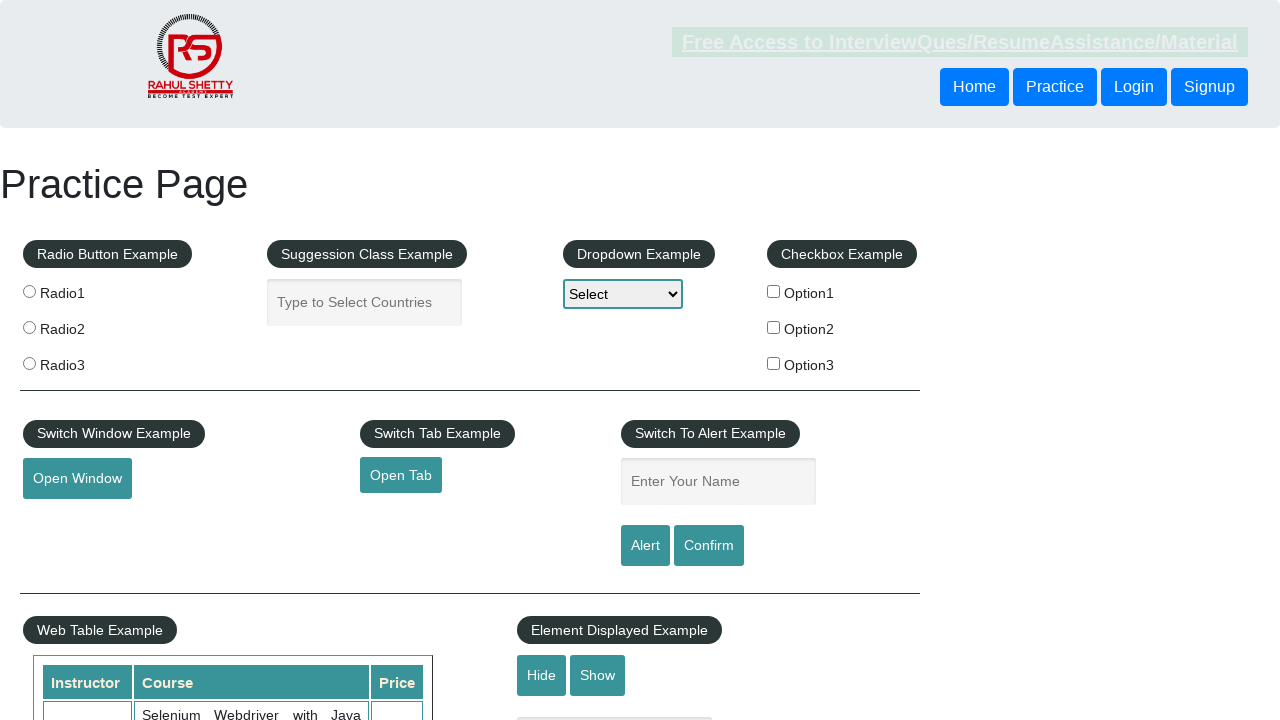

Filled name field with 'Test' again on input[name='enter-name']
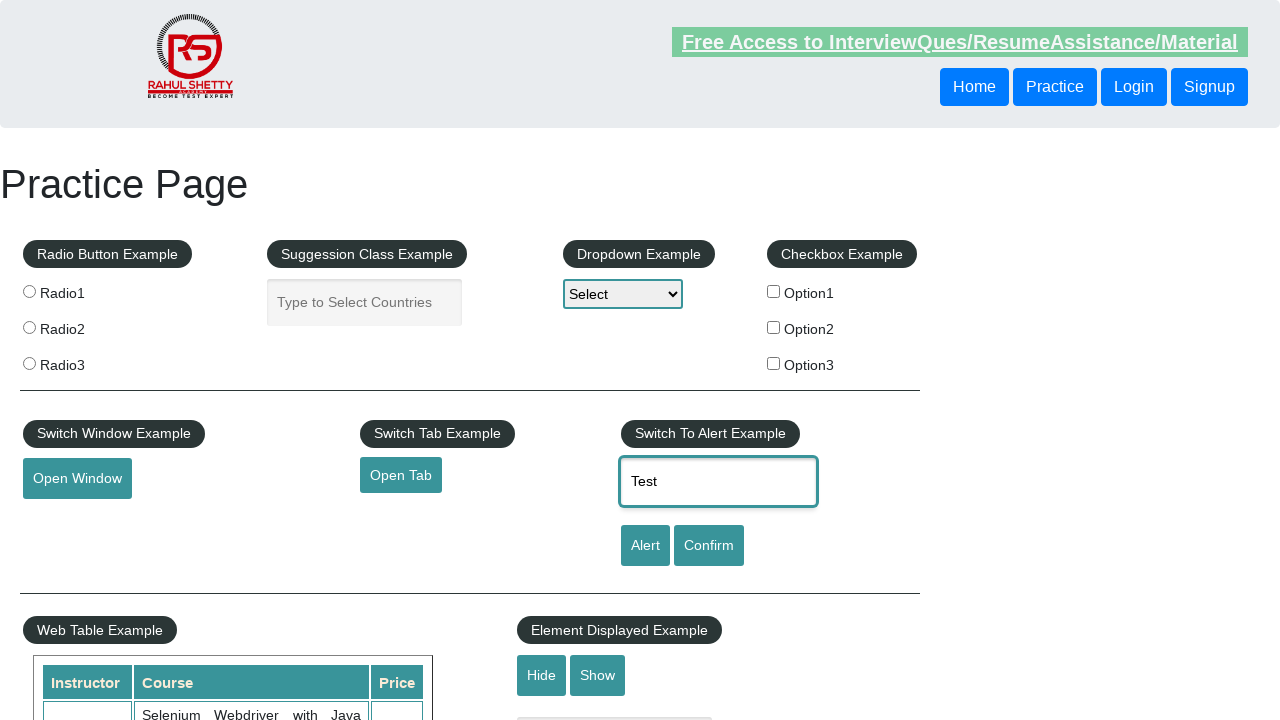

Clicked confirm button to trigger two-option alert at (709, 546) on #confirmbtn
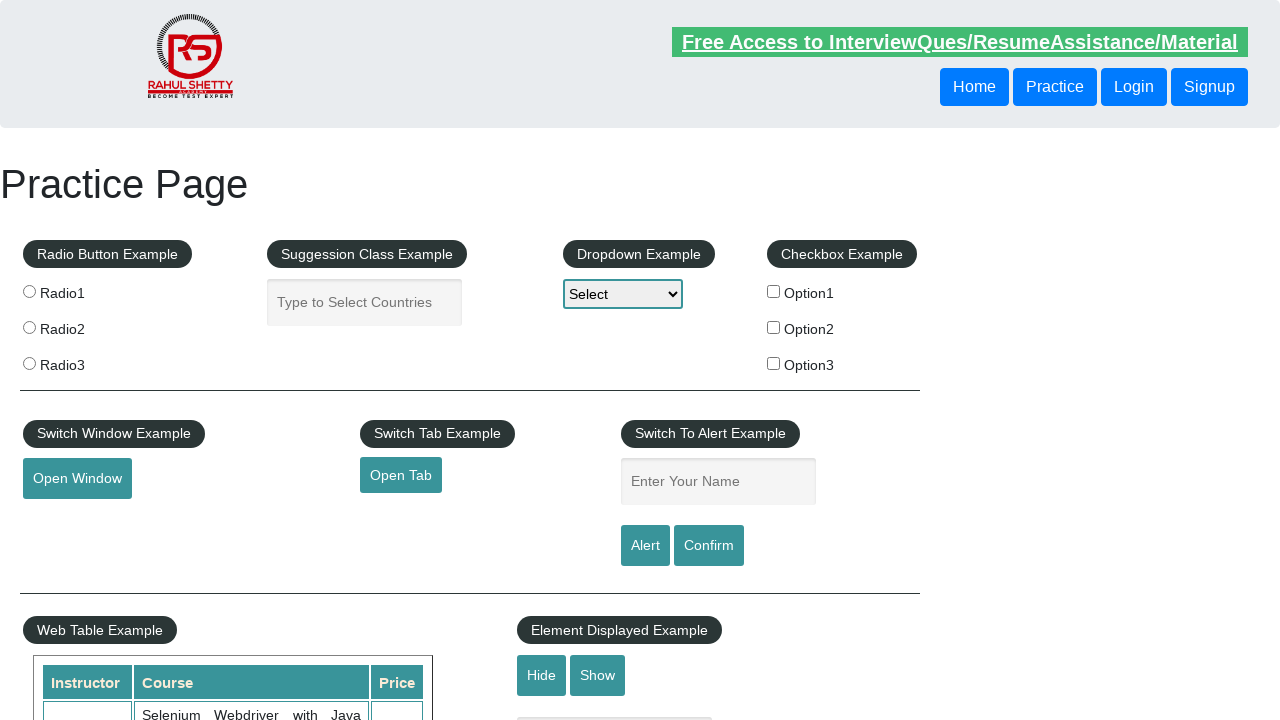

Waited for second alert to be handled
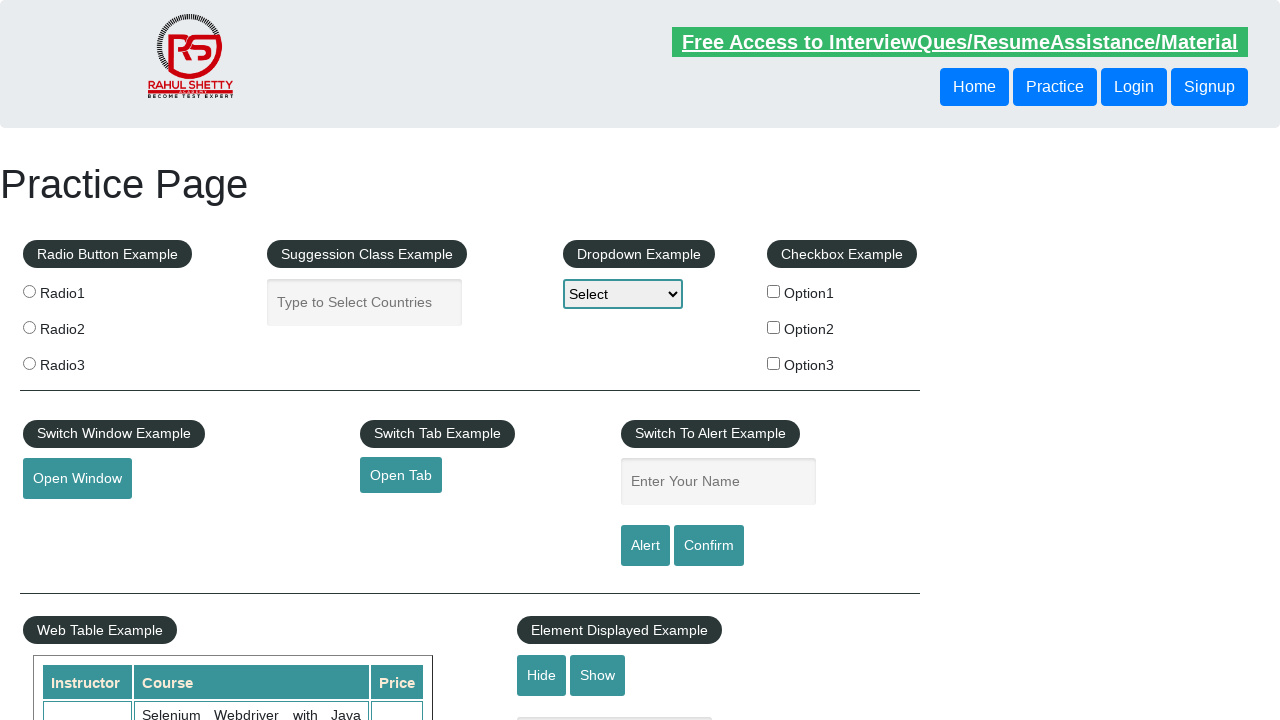

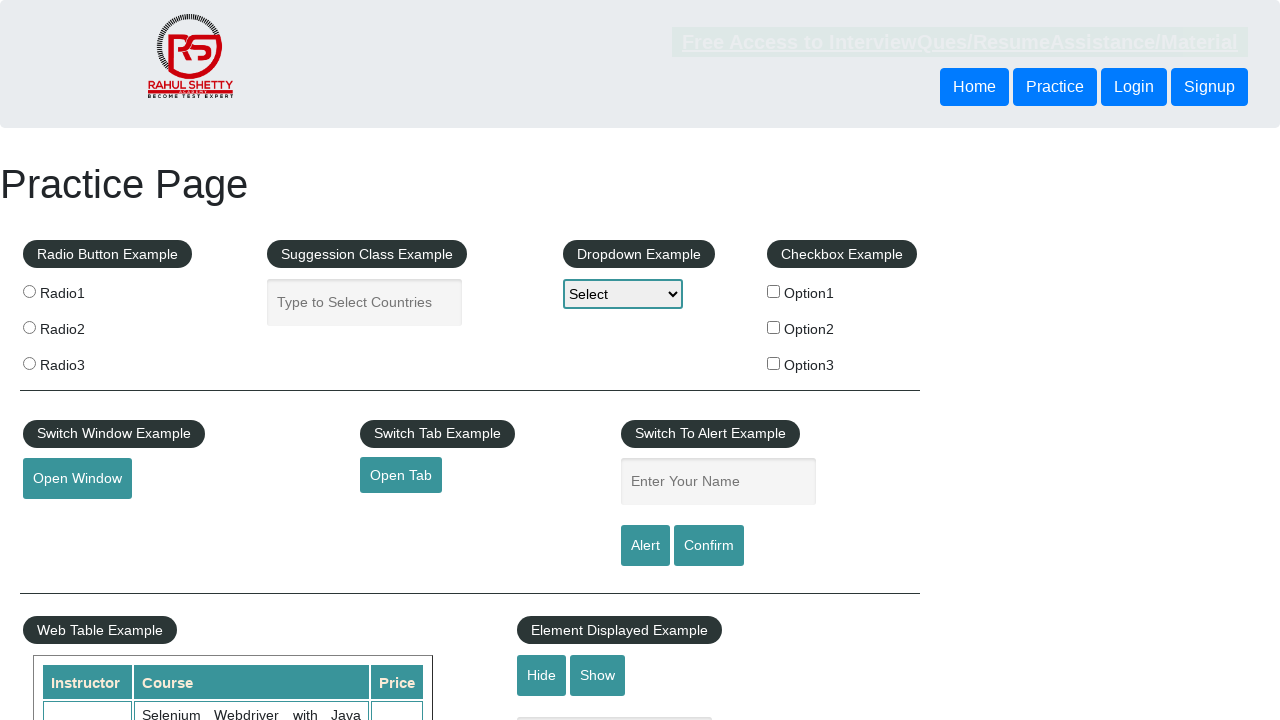